Opens Google Translate and enters text into the source text input field

Starting URL: https://translate.google.com

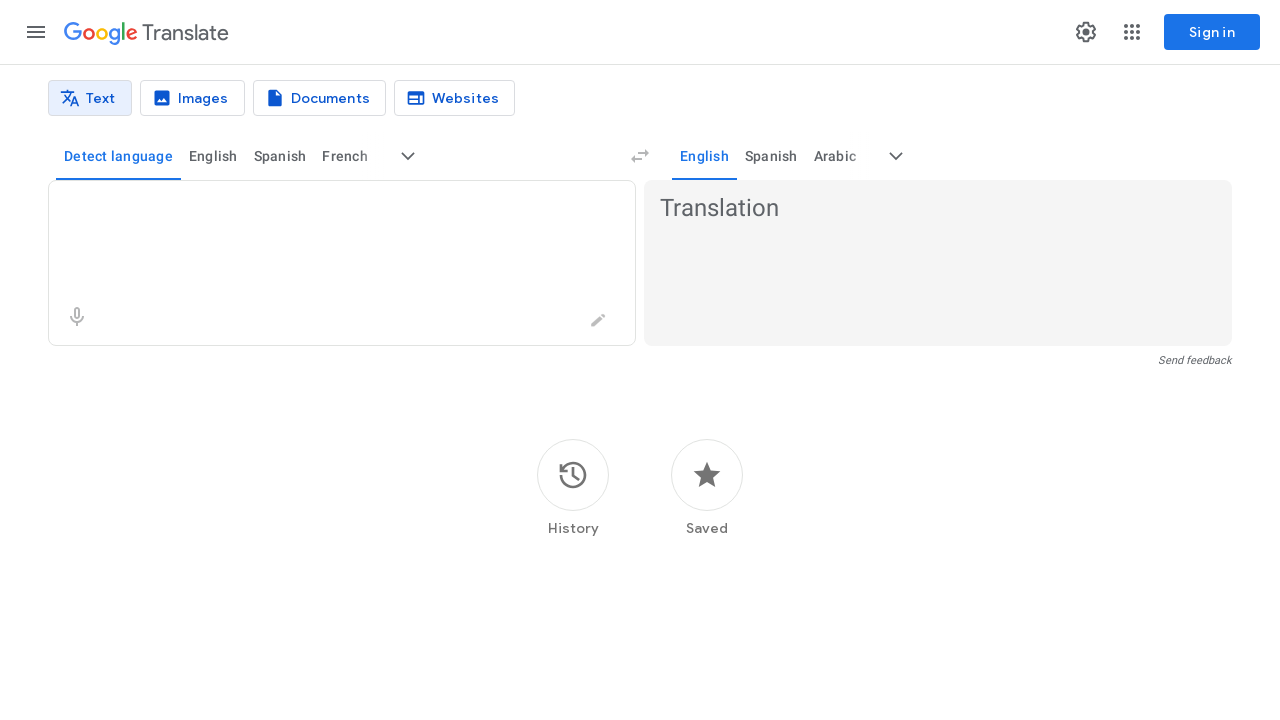

Waited for source text input field to load
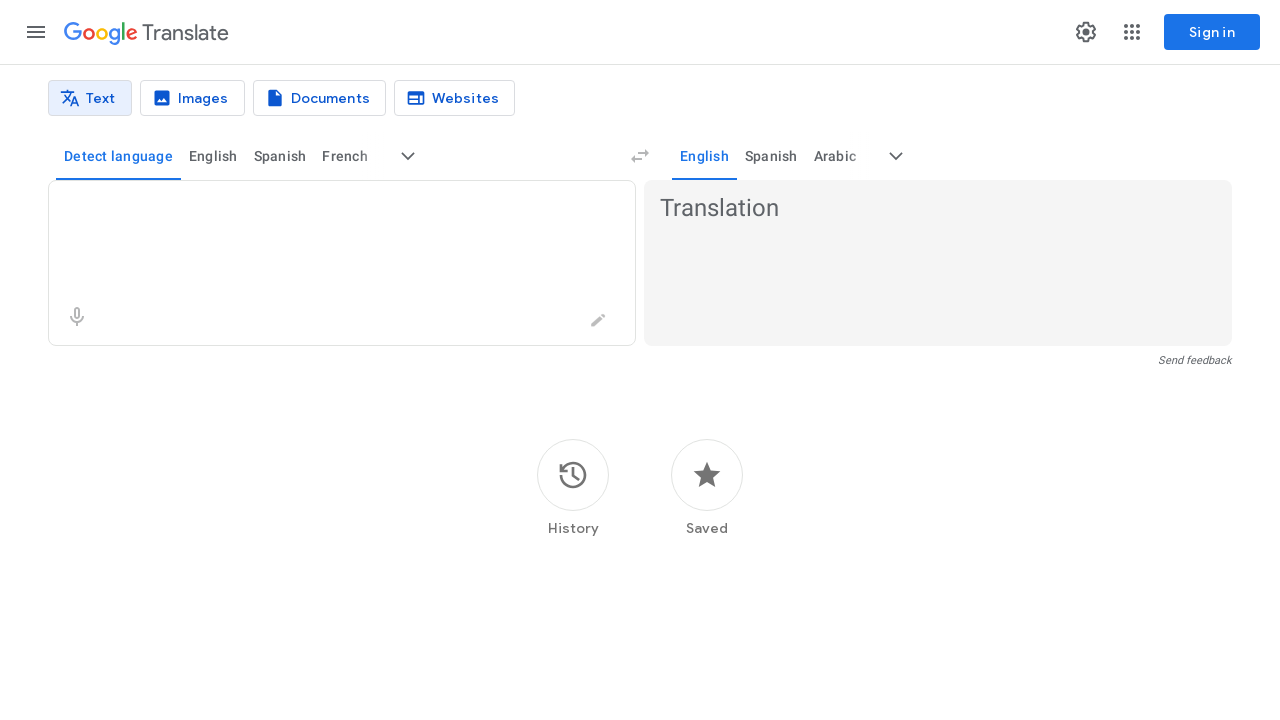

Entered 'Hello world' into the source text field on [aria-label="Source text"]
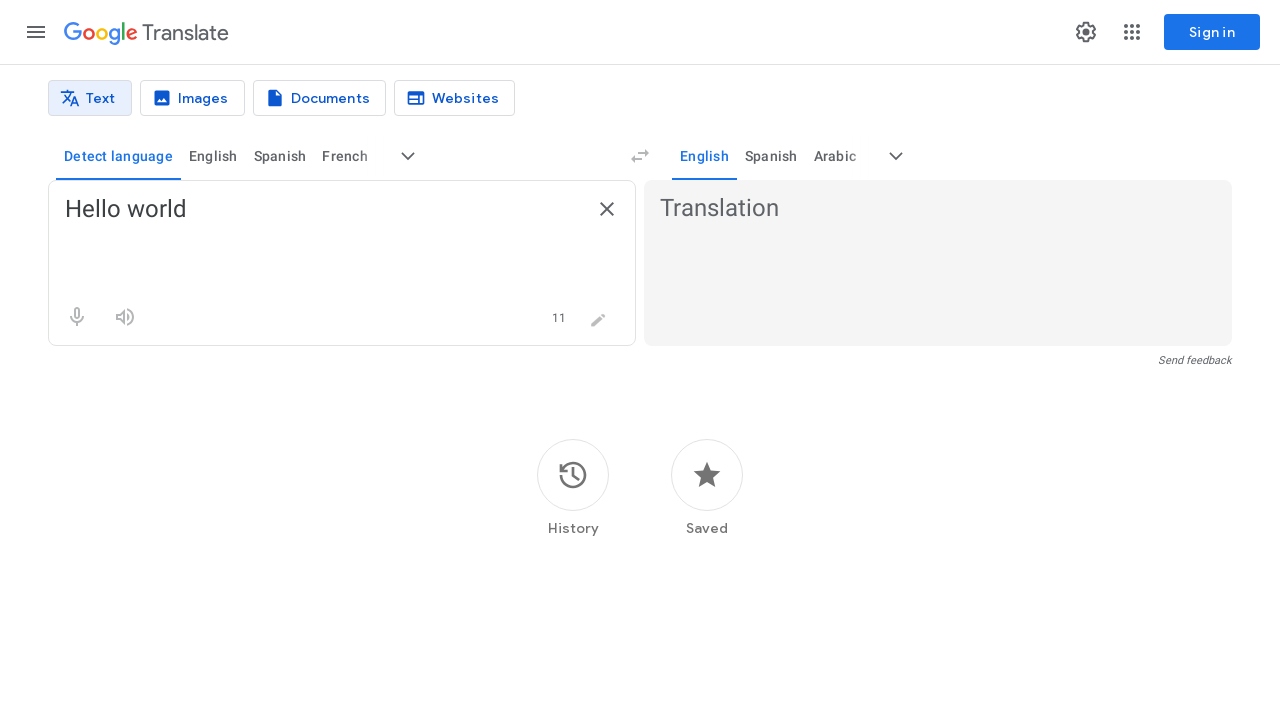

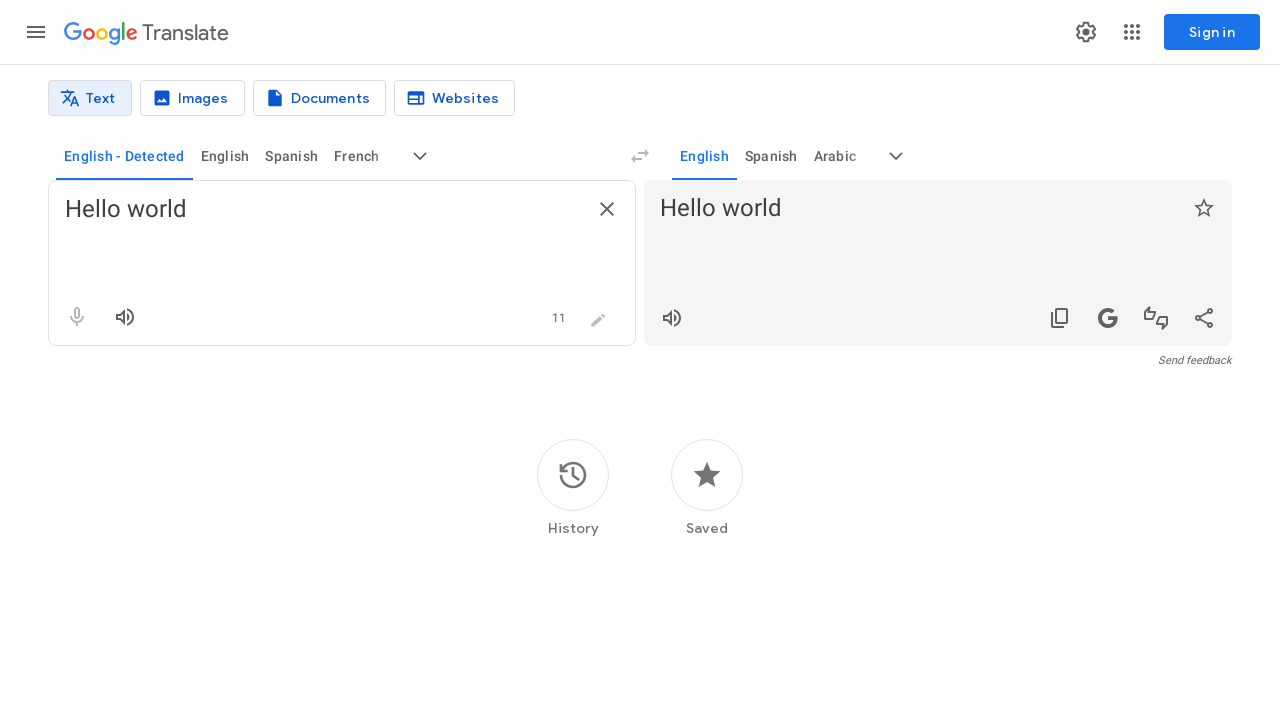